Tests dynamic dropdown functionality by selecting an origin airport (Bangalore) and destination airport (Chennai) from cascading dropdown menus on a flight booking practice page.

Starting URL: http://rahulshettyacademy.com/dropdownsPractise/

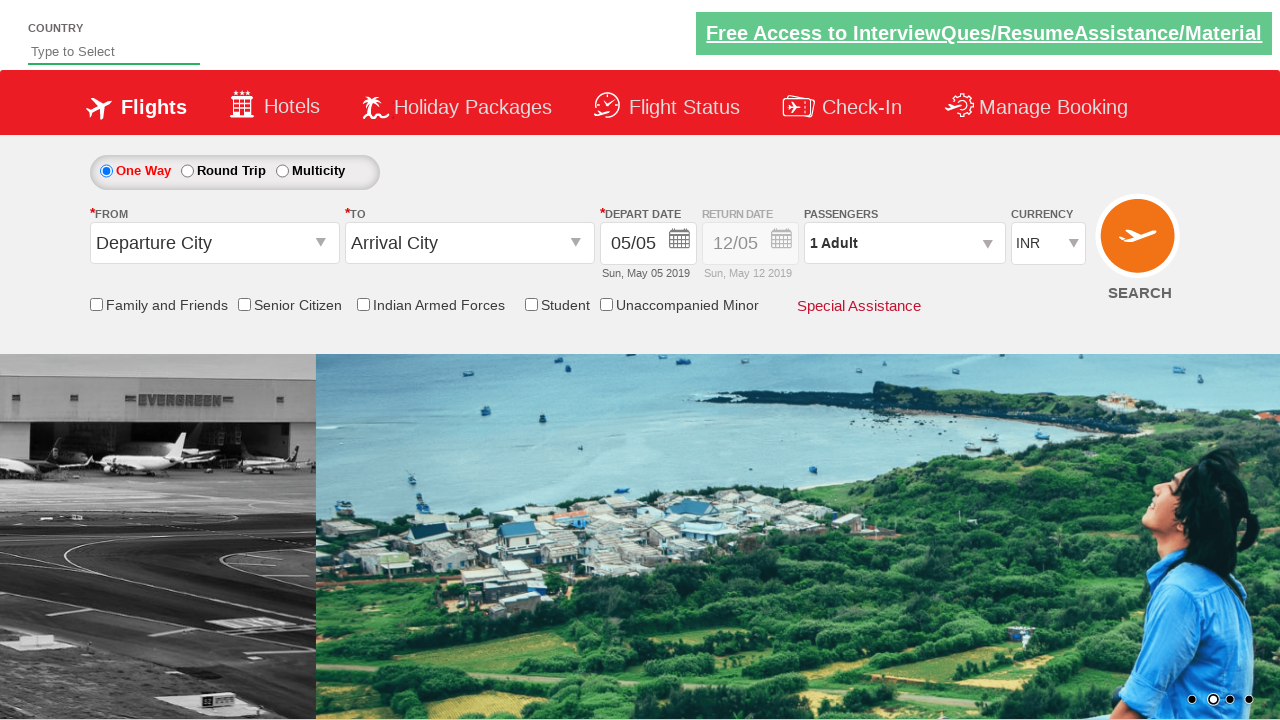

Clicked on origin station dropdown to open it at (214, 243) on #ctl00_mainContent_ddl_originStation1_CTXT
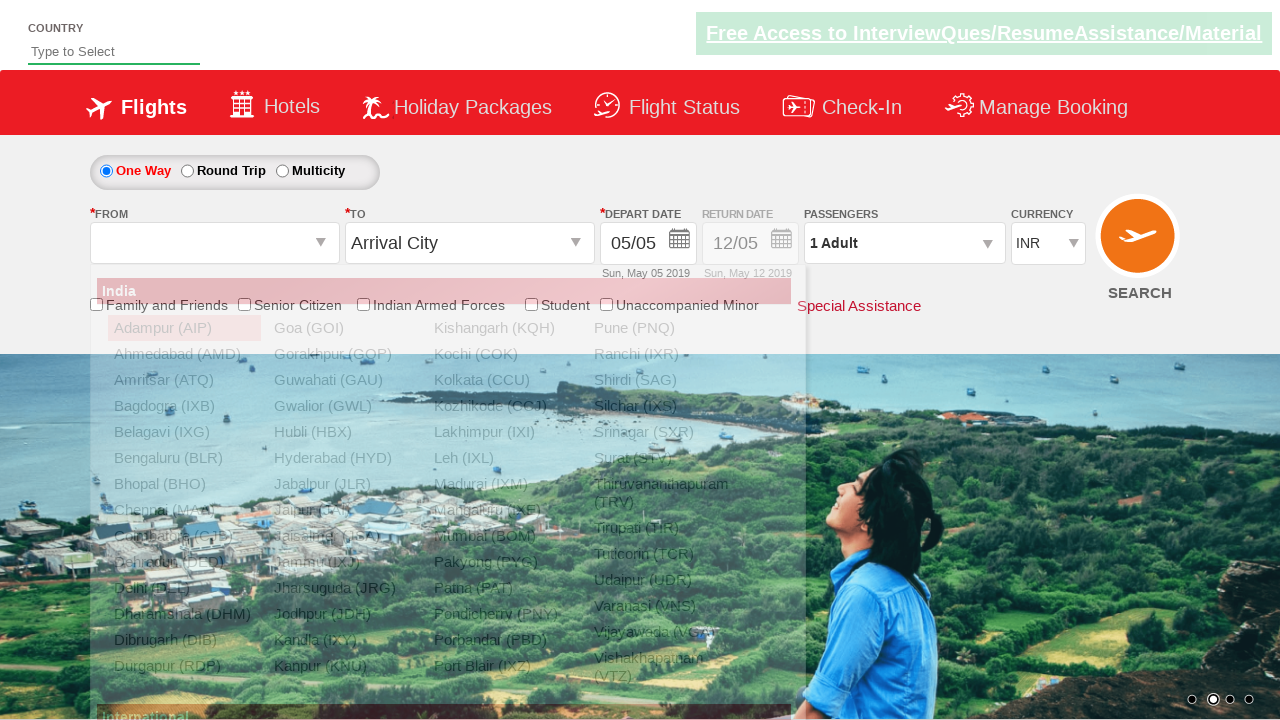

Selected Bangalore (BLR) from origin dropdown at (184, 458) on xpath=//a[@value='BLR']
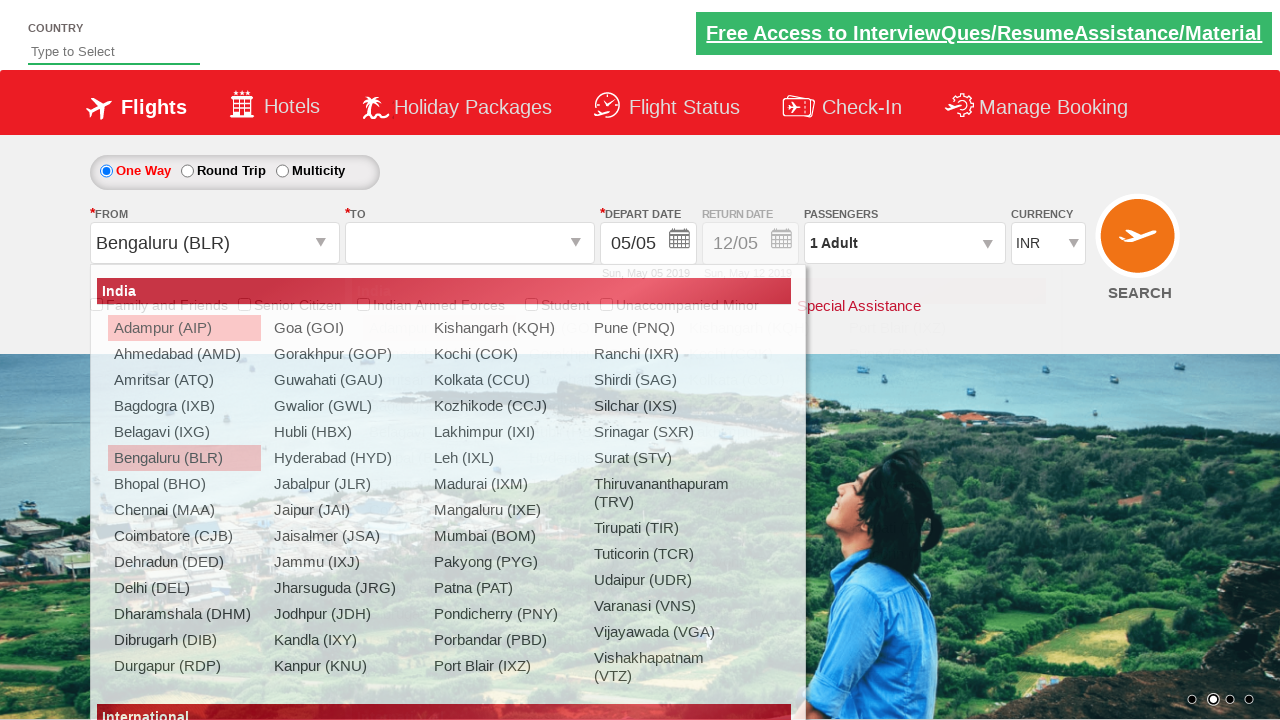

Waited for destination dropdown to become active
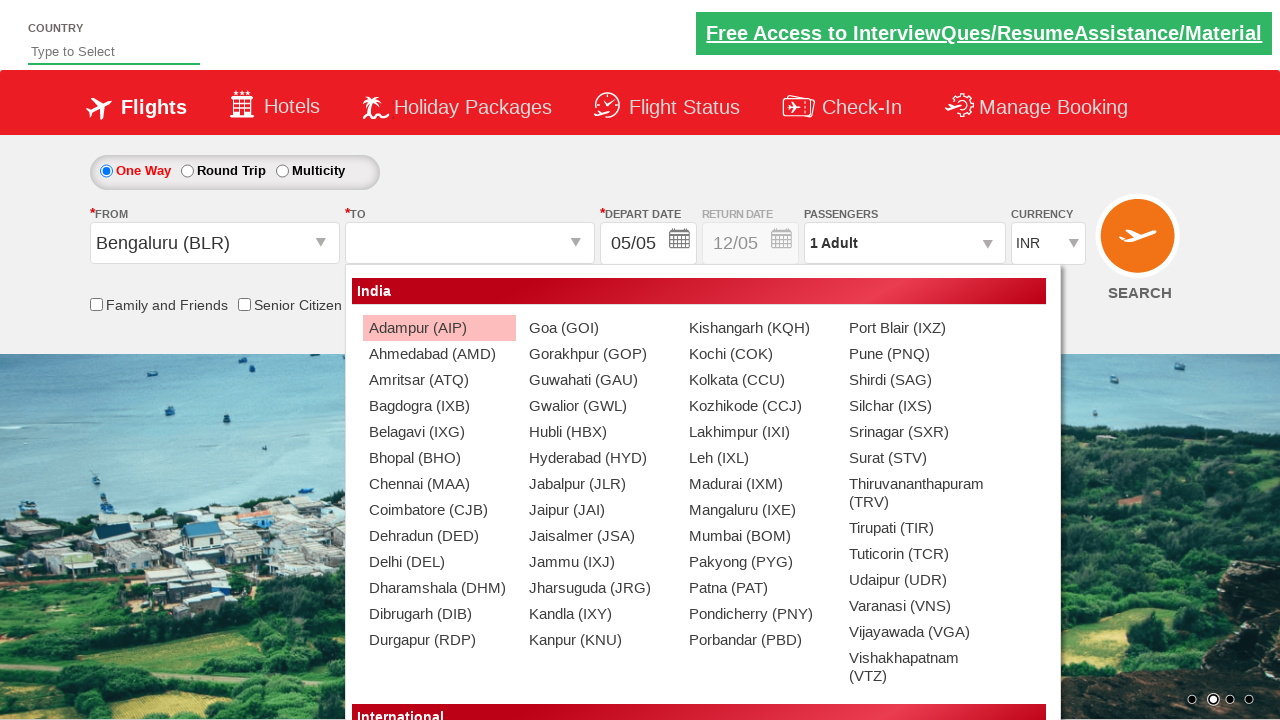

Selected Chennai (MAA) from destination dropdown at (439, 484) on xpath=//div[@id='glsctl00_mainContent_ddl_destinationStation1_CTNR']//a[@value='
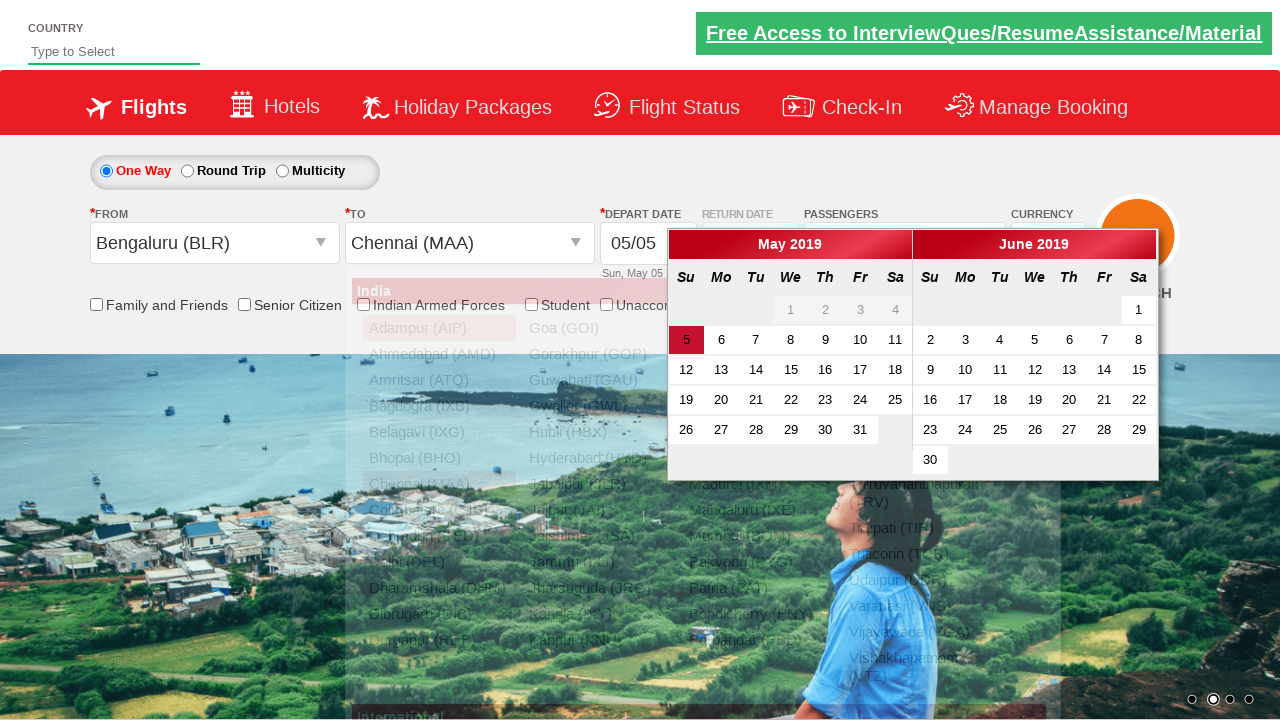

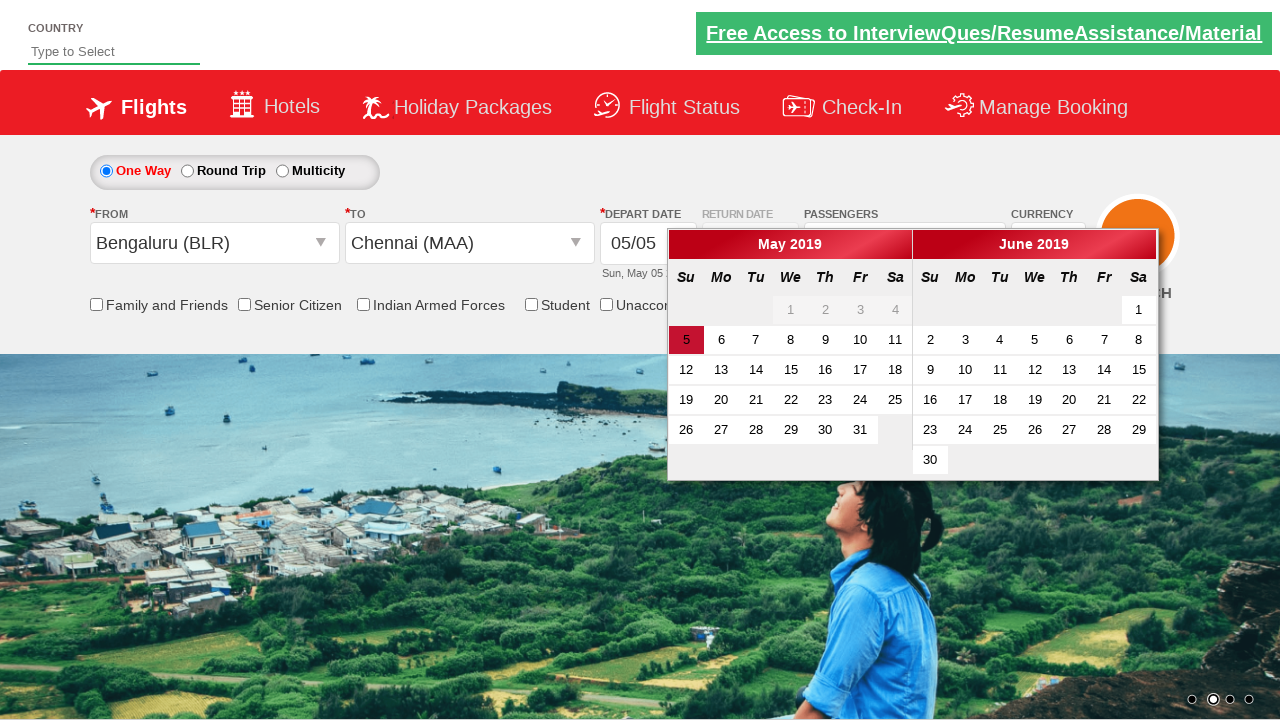